Tests clicking the "Mi carrito" (My Cart) button and verifies the cart alert notification becomes visible

Starting URL: https://www.maximus.com.ar/

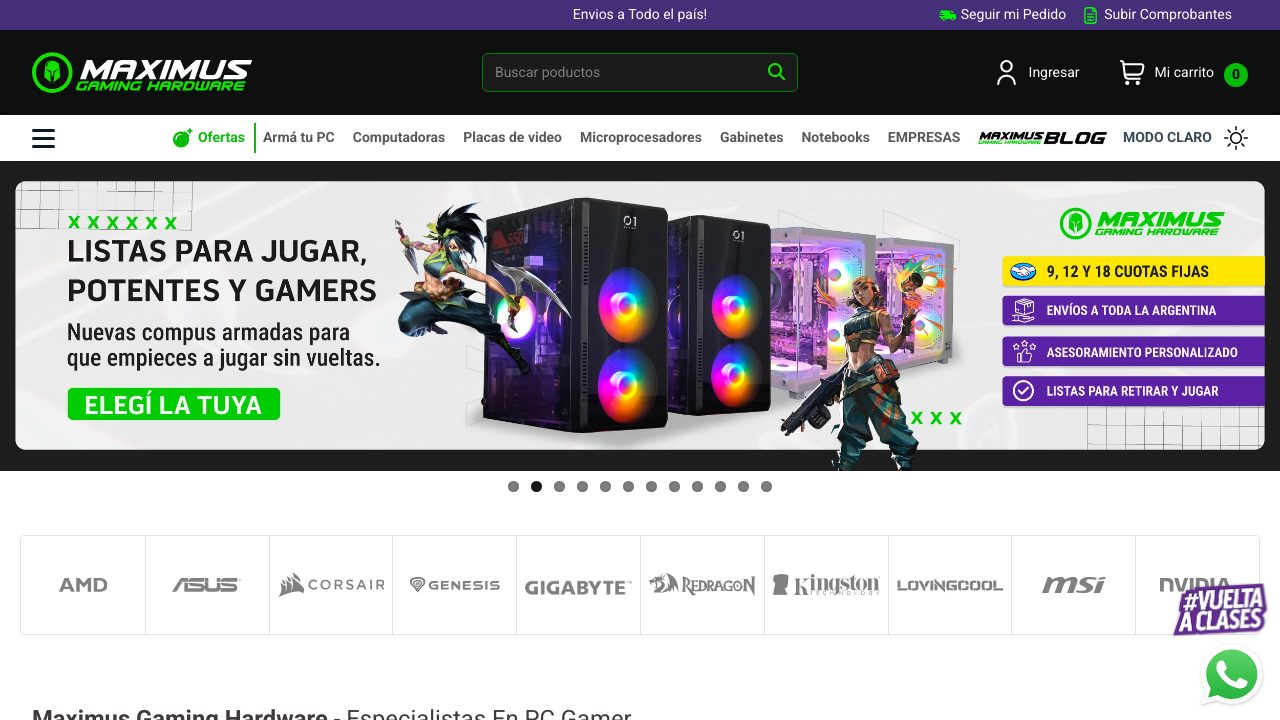

Clicked the 'Mi carrito' (My Cart) button at (1184, 72) on xpath=//*[@id='busqueda']/div[6]/div[1]/div[3]/a[4]/p[1]
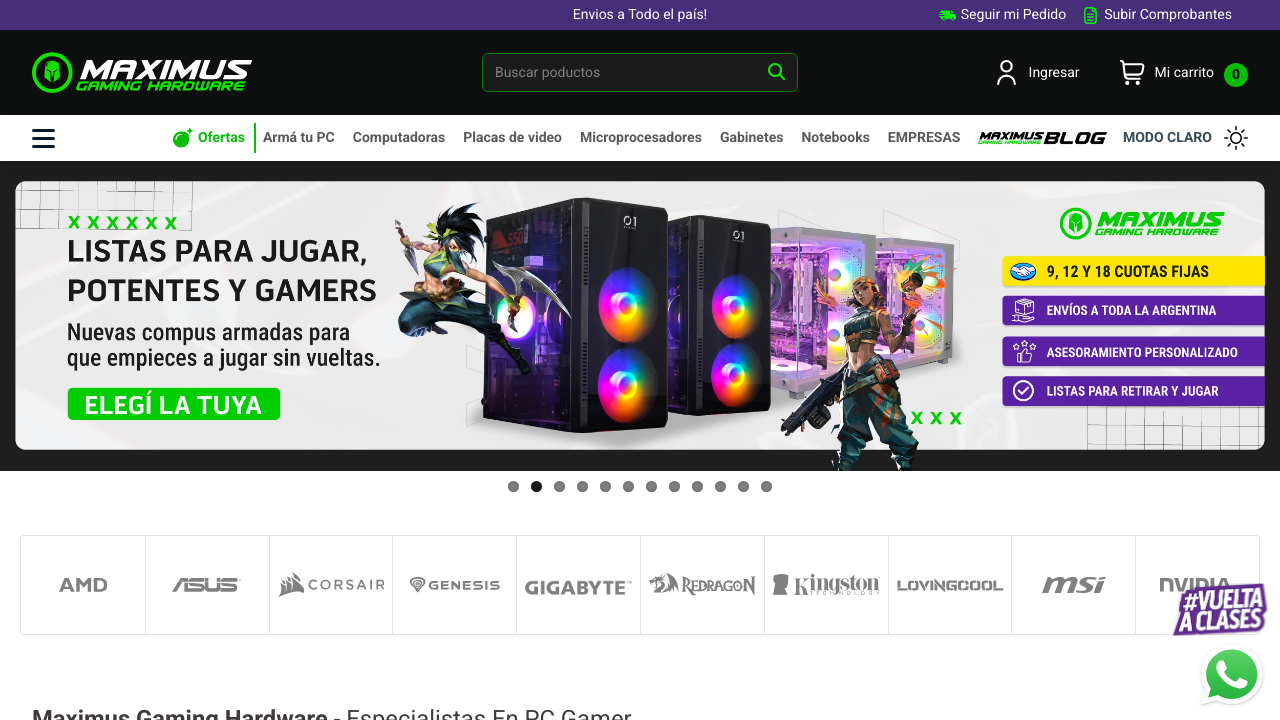

Cart alert notification became visible
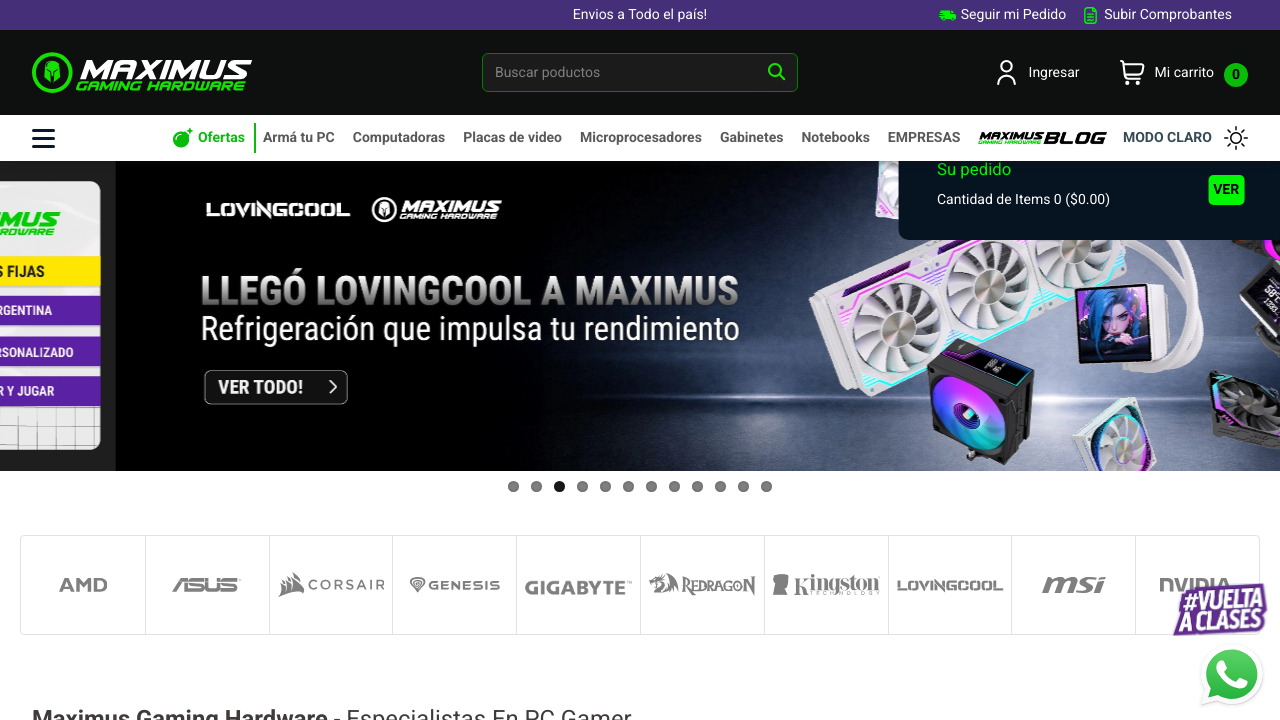

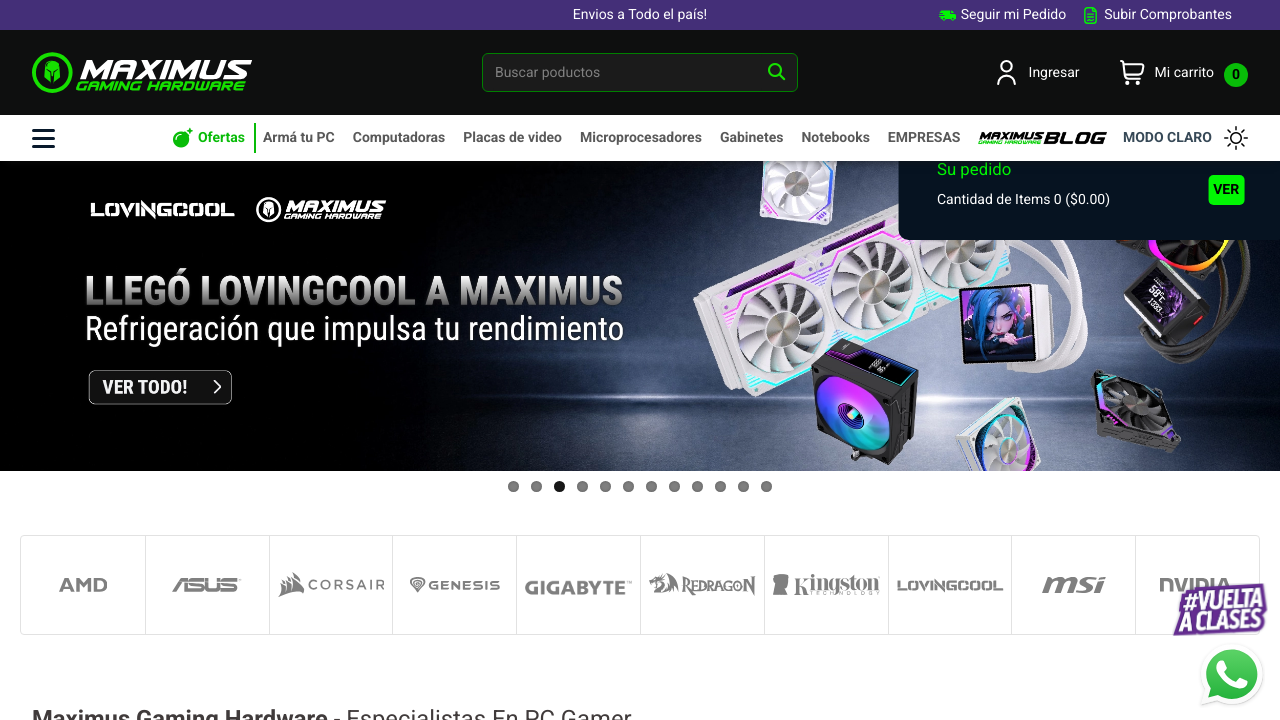